Tests Telerik date picker by waiting for the calendar to load, clicking on a date, waiting for AJAX loading to complete, and verifying the selected date is displayed.

Starting URL: http://demos.telerik.com/aspnet-ajax/ajaxloadingpanel/functionality/explicit-show-hide/defaultcs.aspx

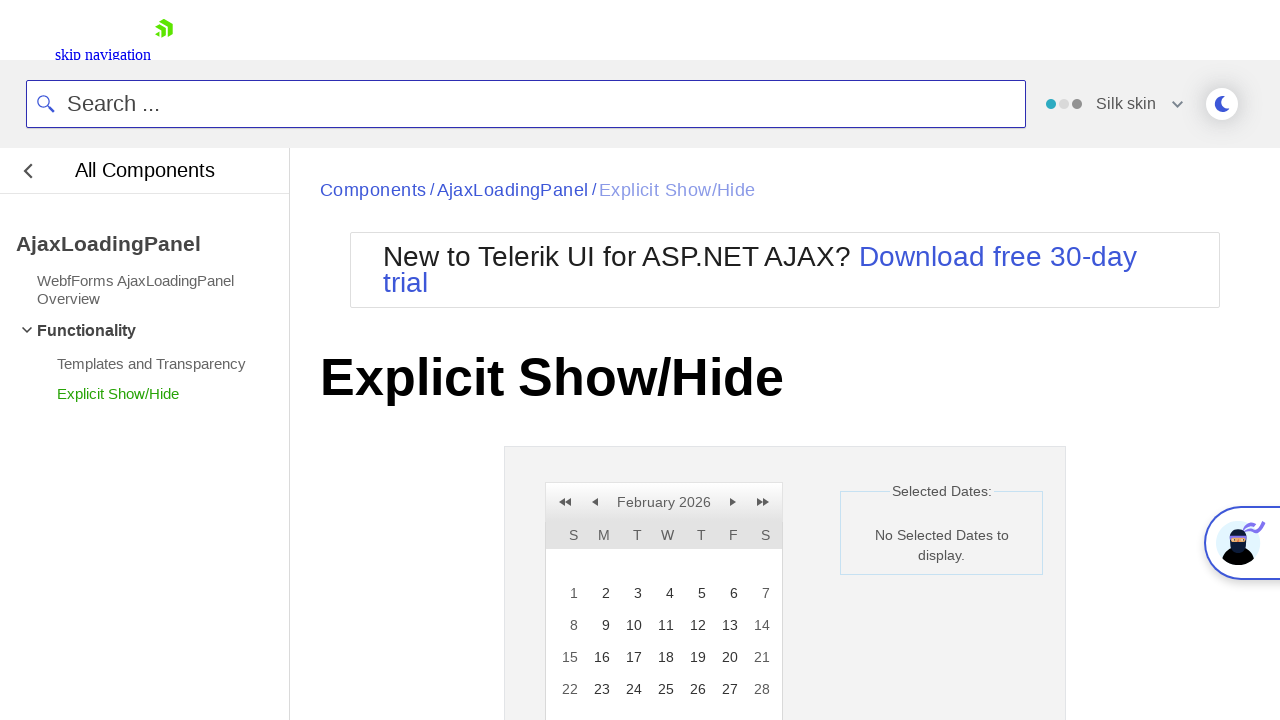

Waited for date/time picker panel to become visible
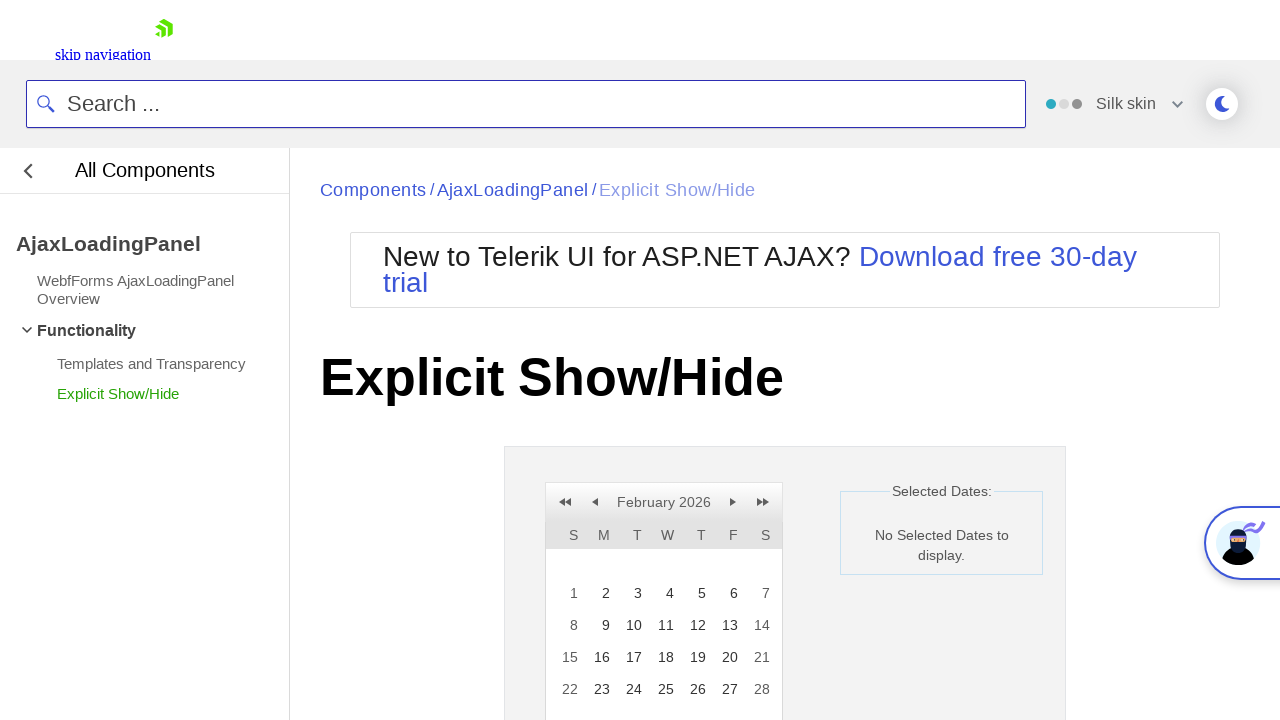

Verified date label is visible showing no date initially selected
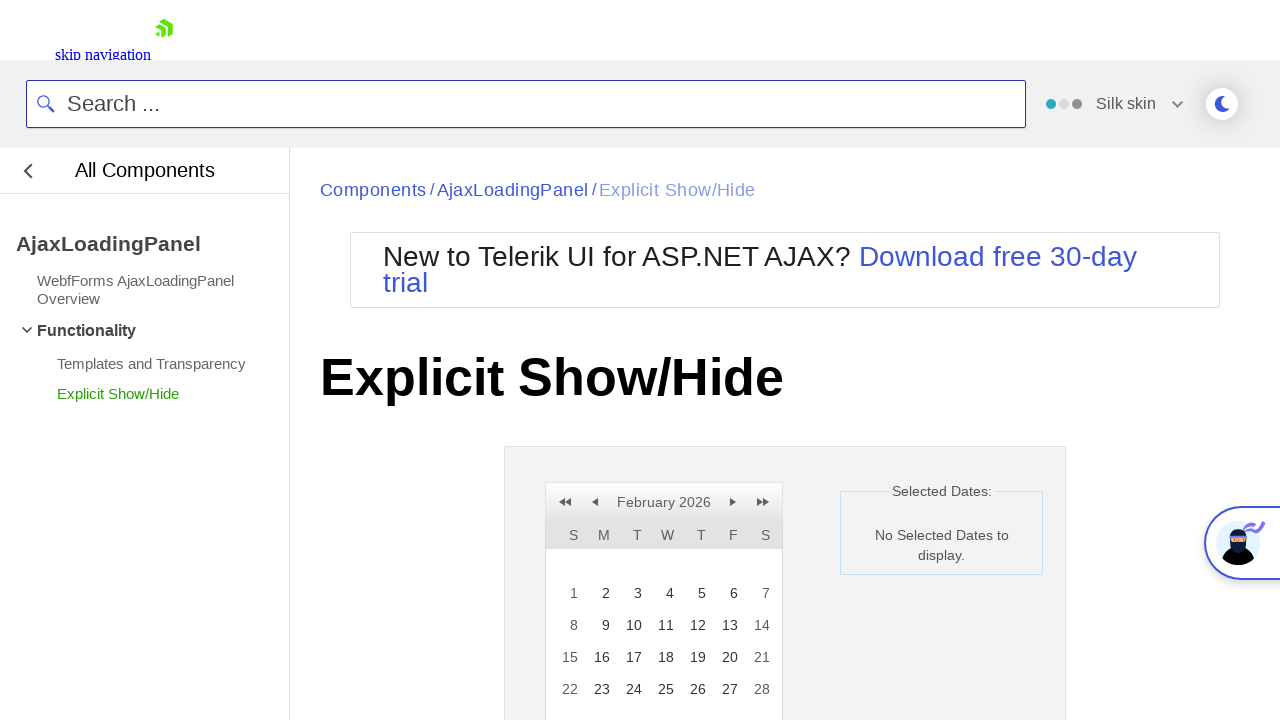

Clicked on day 15 in the calendar at (568, 657) on xpath=//a[text()='15']
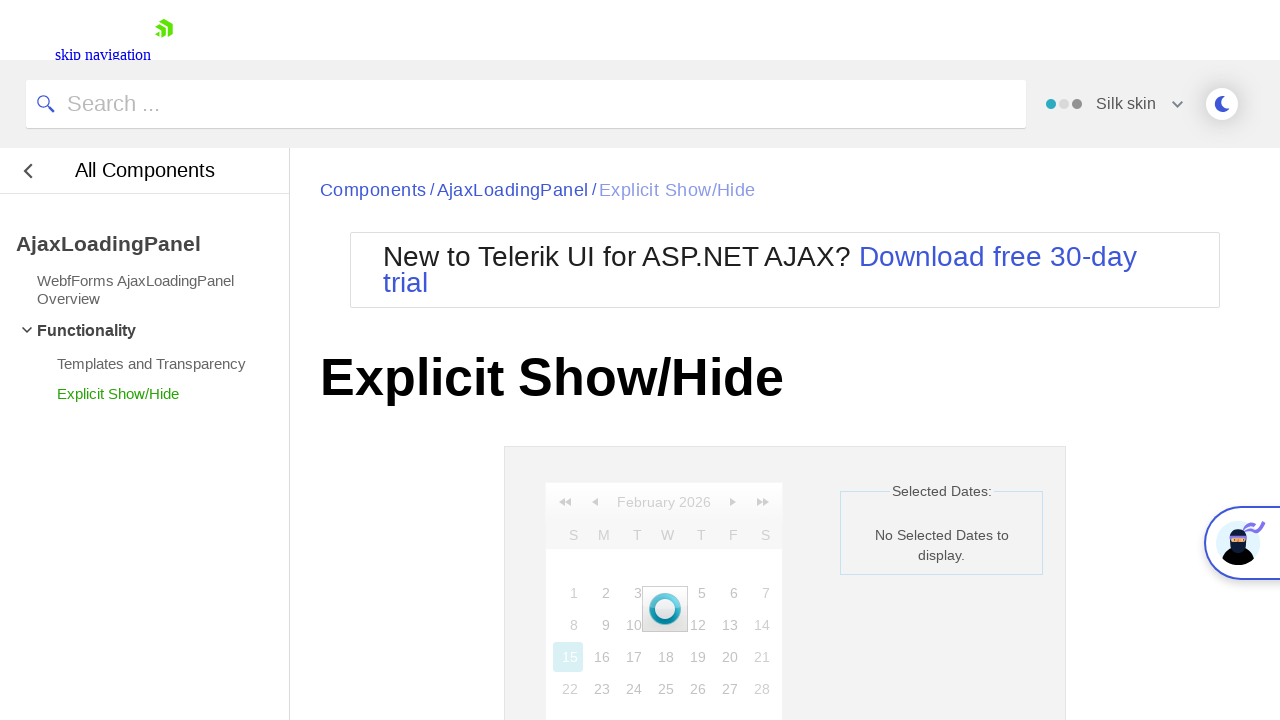

Waited for AJAX loading icon to disappear
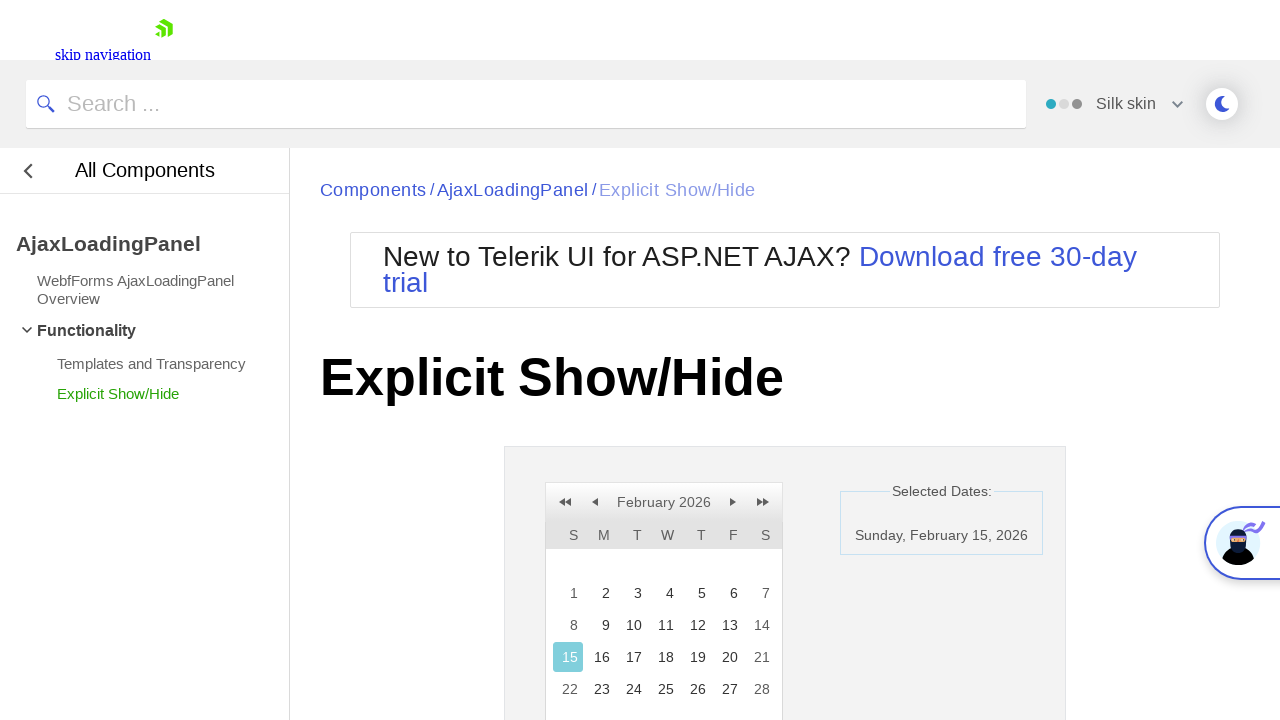

Verified day 15 is marked as selected in the calendar
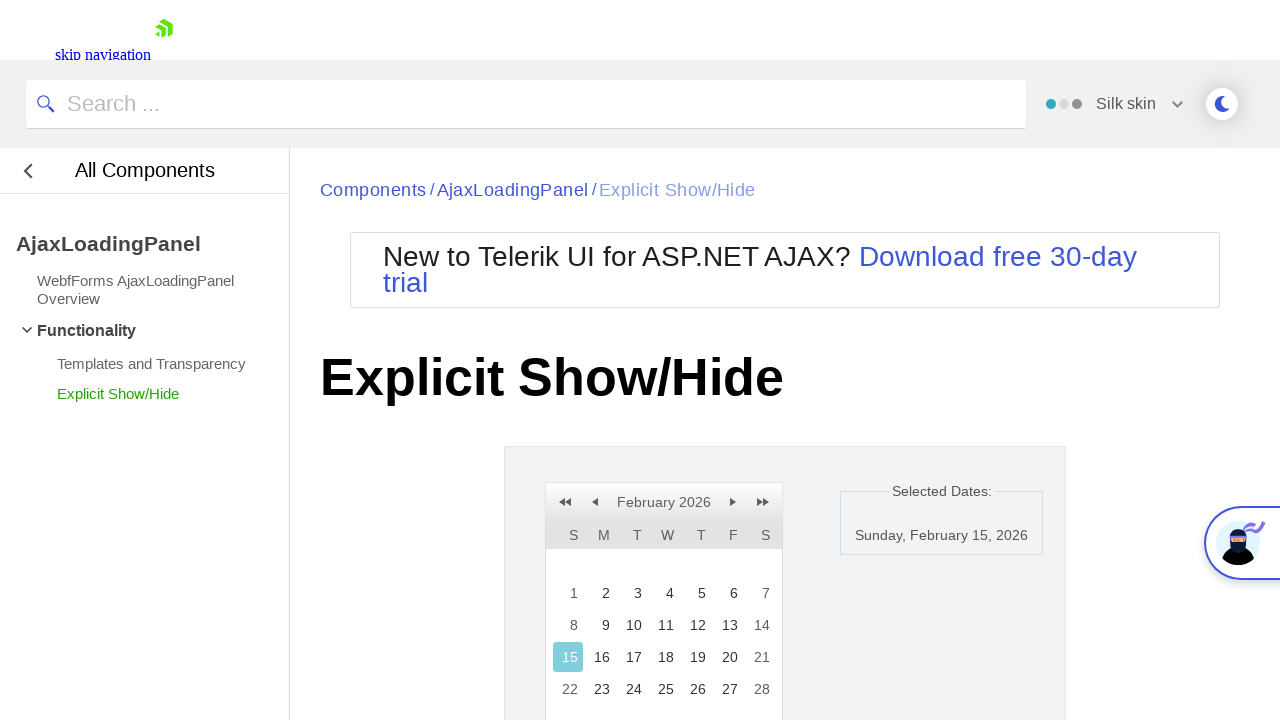

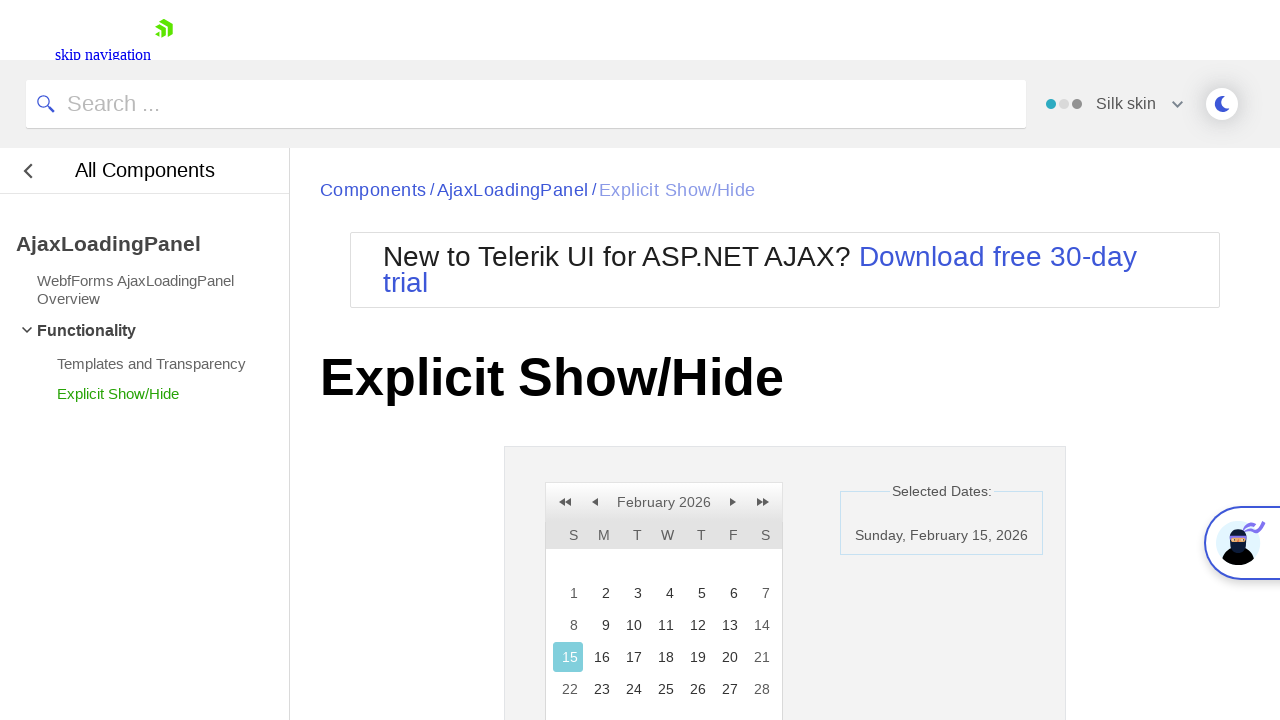